Tests PHP code beautification by entering PHP code into the codebeautify.org editor and retrieving the formatted output

Starting URL: https://codebeautify.org/php-beautifier

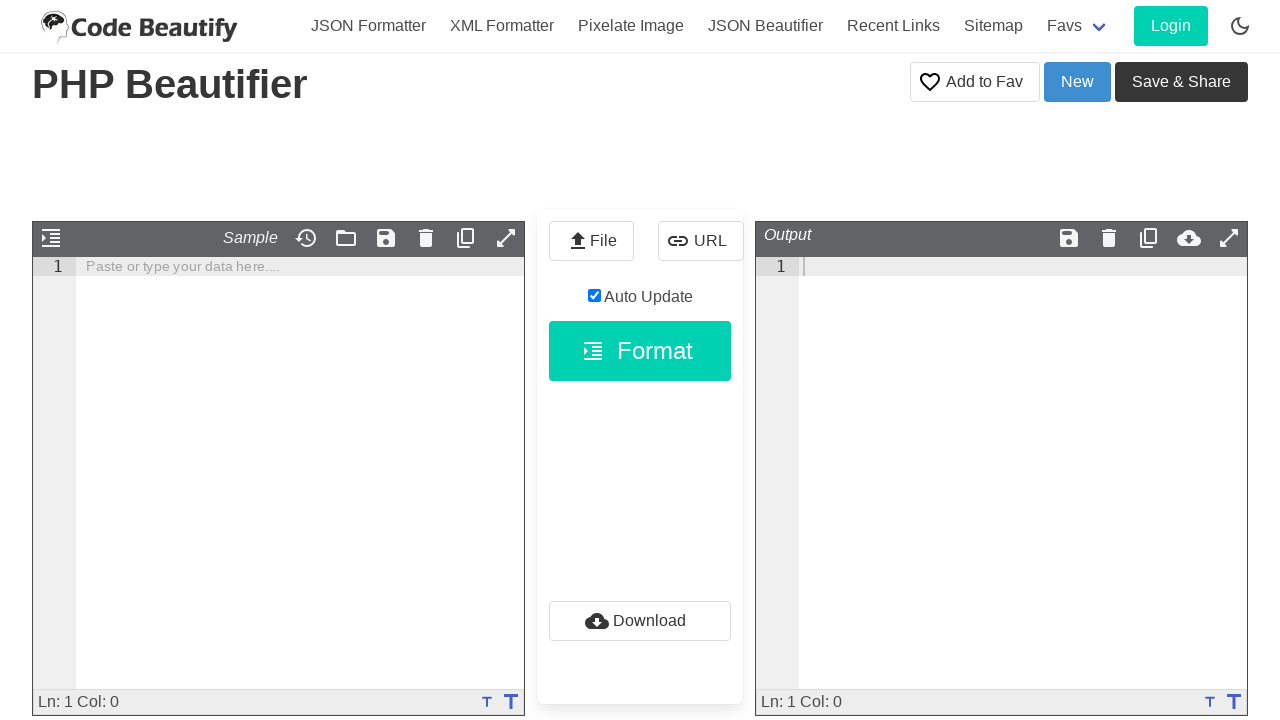

Waited 2 seconds for page and ACE editor to load
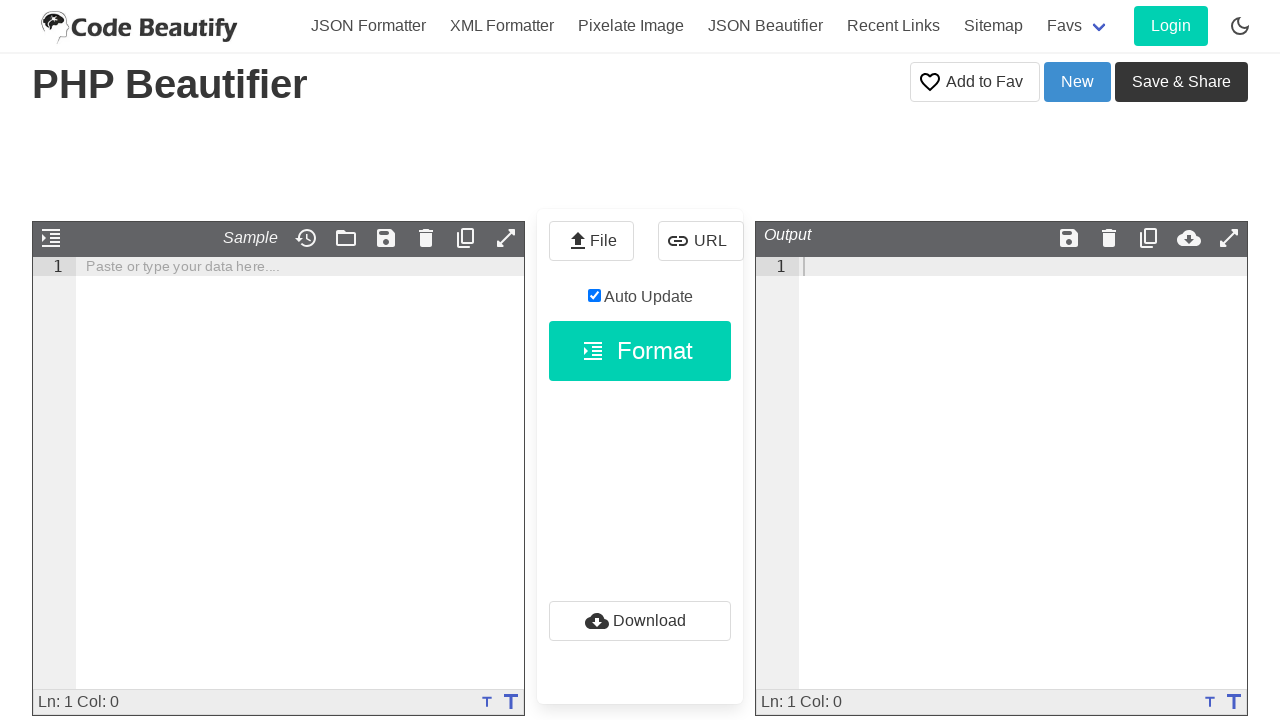

Injected PHP code into the input ACE editor
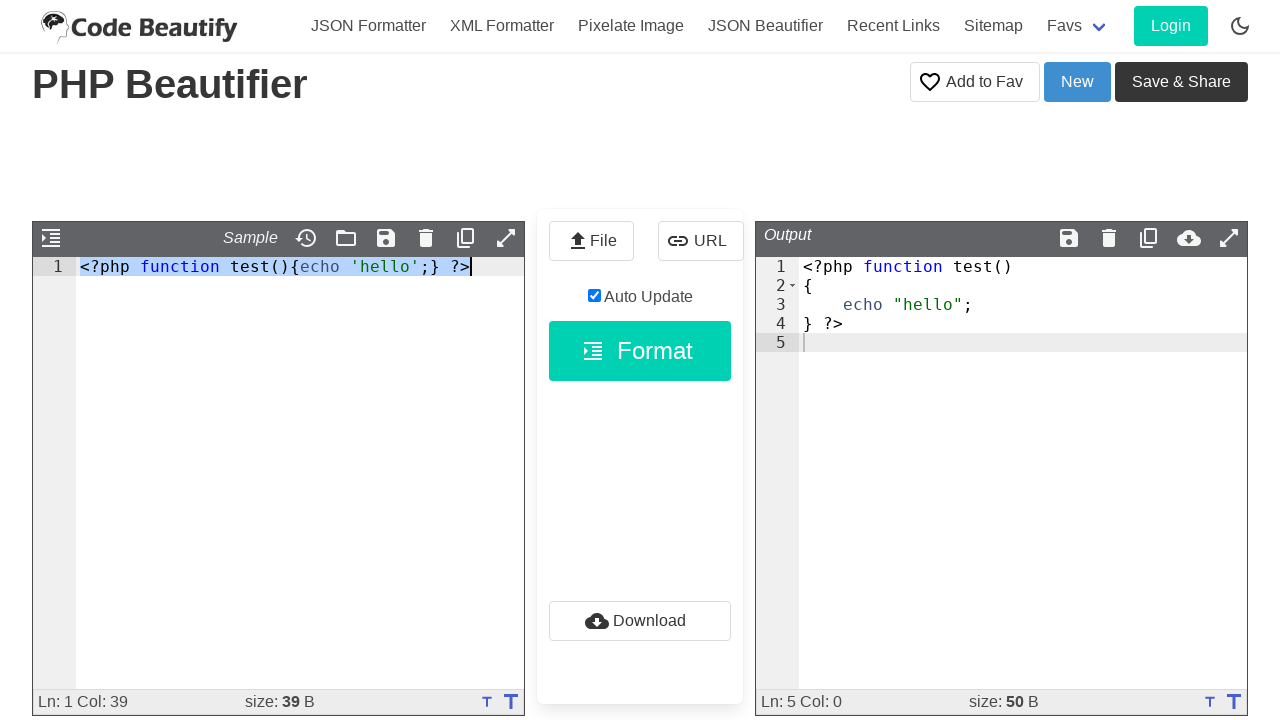

Output ACE editor content loaded
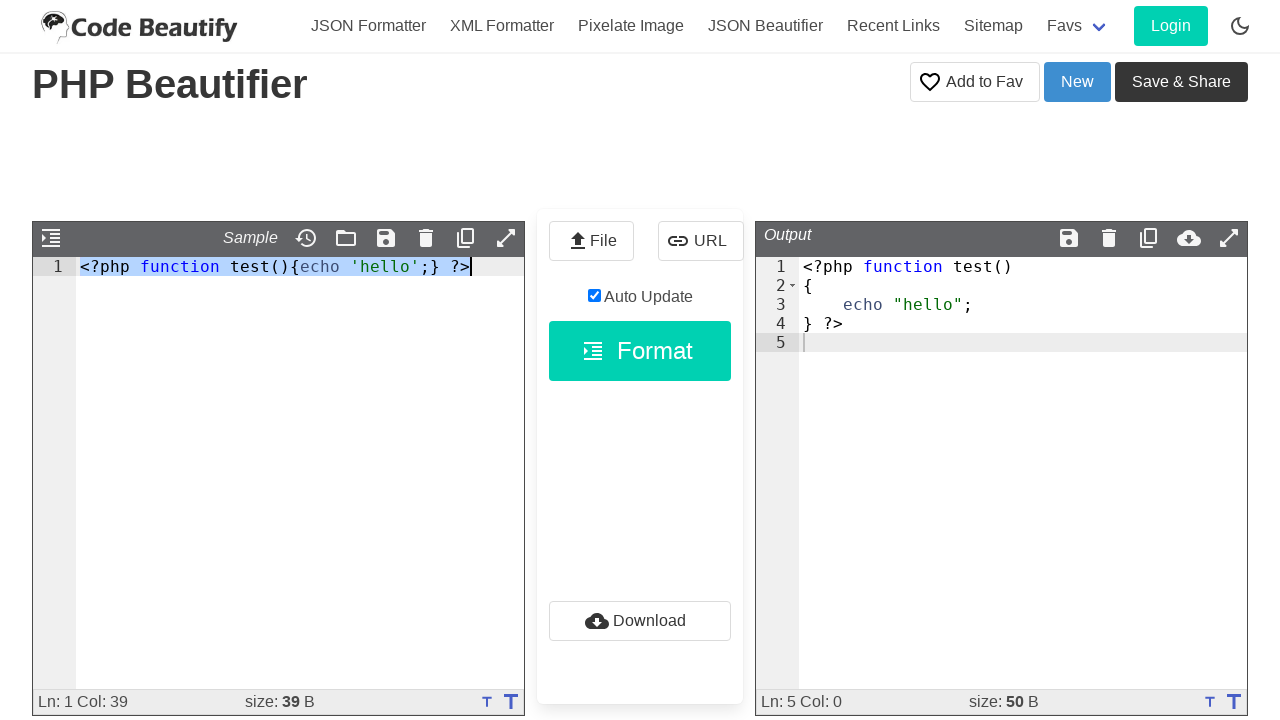

Output element became visible
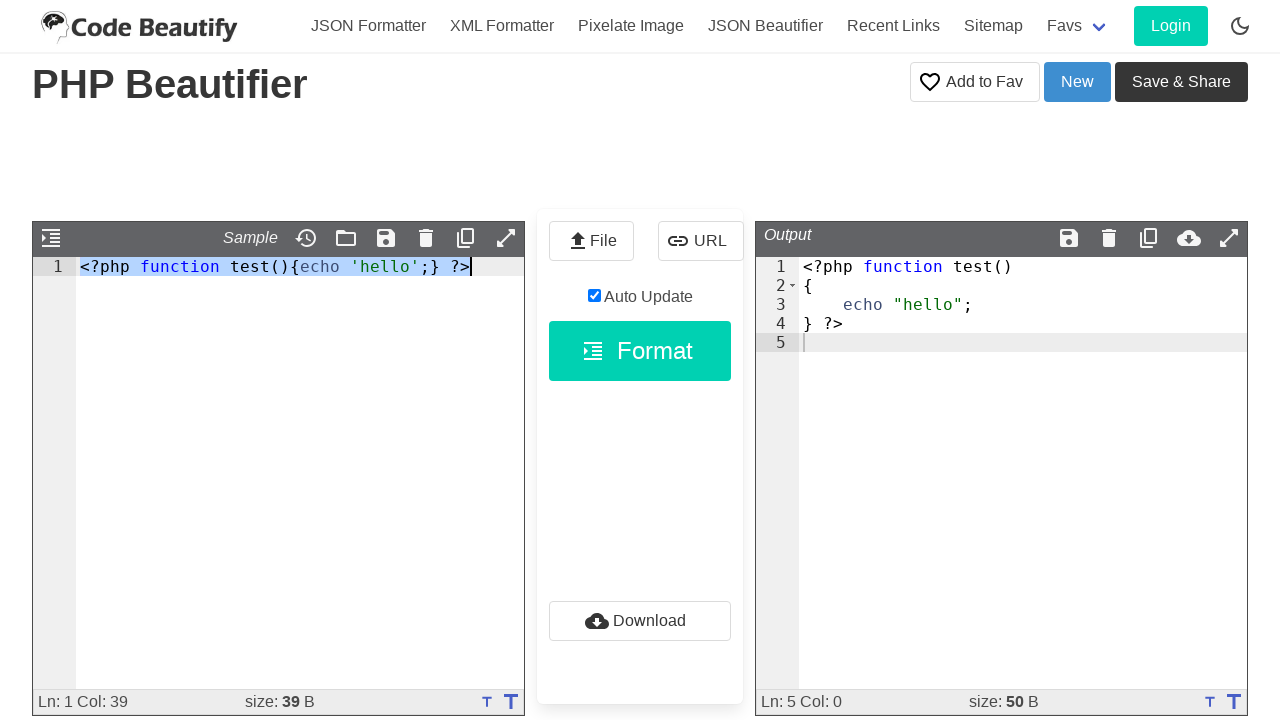

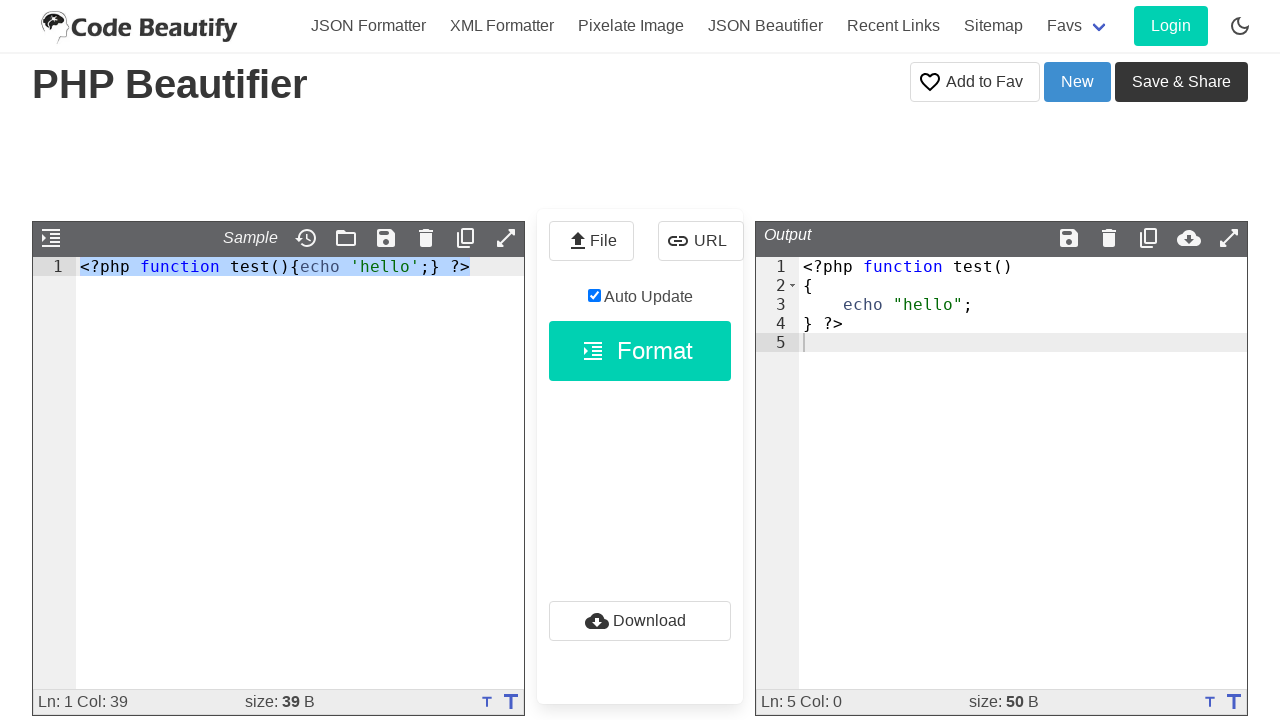